Tests table interaction by navigating to a tables page, verifying table structure (columns and rows), and clicking on a column header to sort the table.

Starting URL: https://training-support.net/webelements/tables

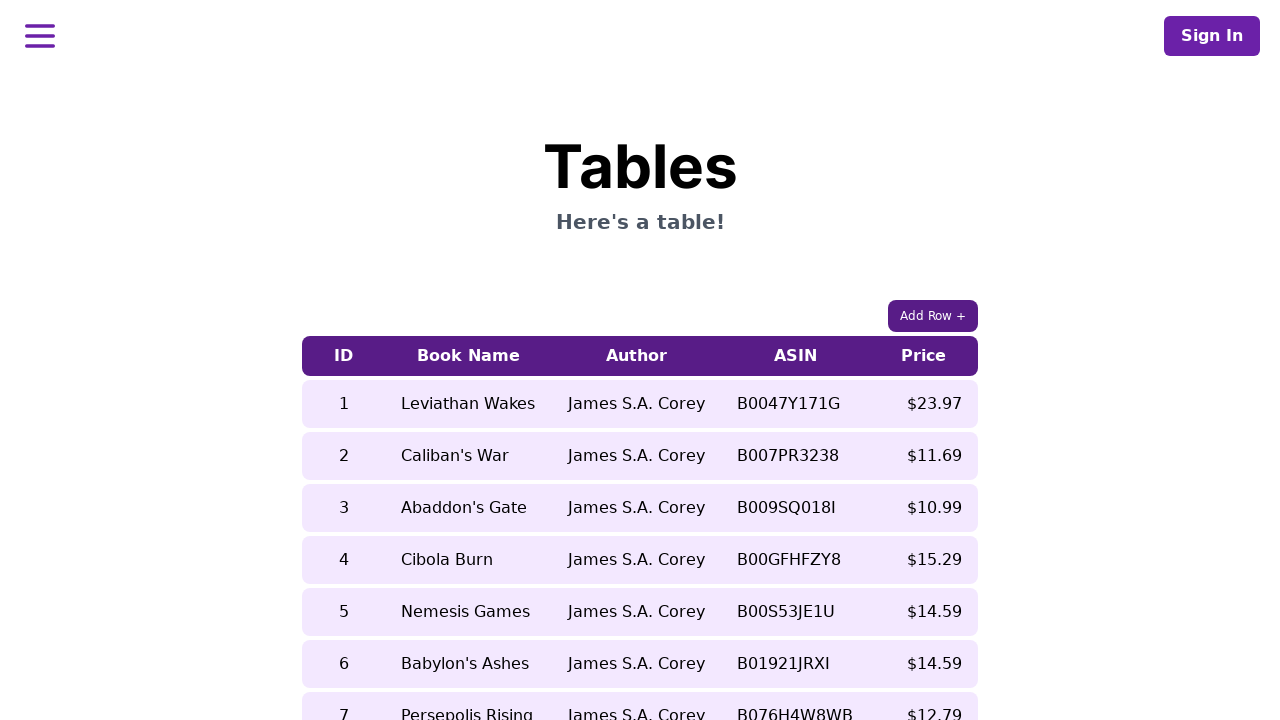

Waited for table to be visible
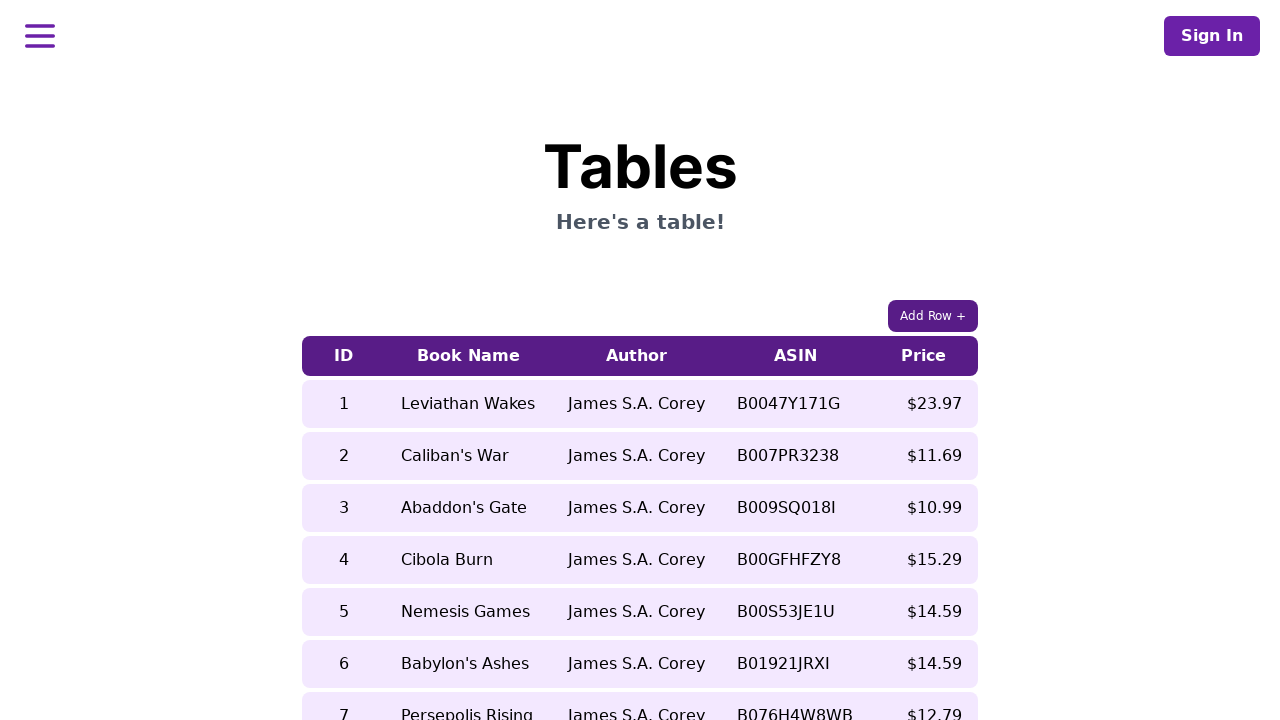

Clicked on 5th column header to sort table at (924, 356) on xpath=//table[contains(@class, 'table-auto')]/thead/tr/th[5]
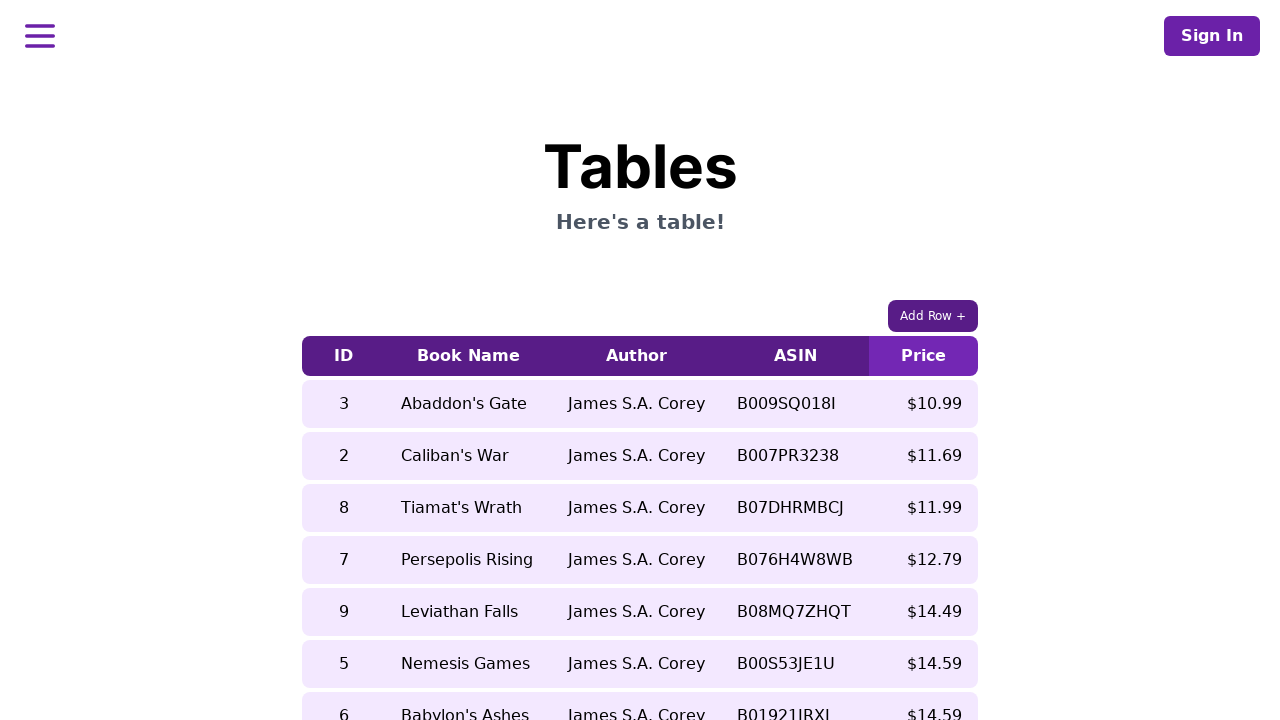

Waited for table to re-render after sorting
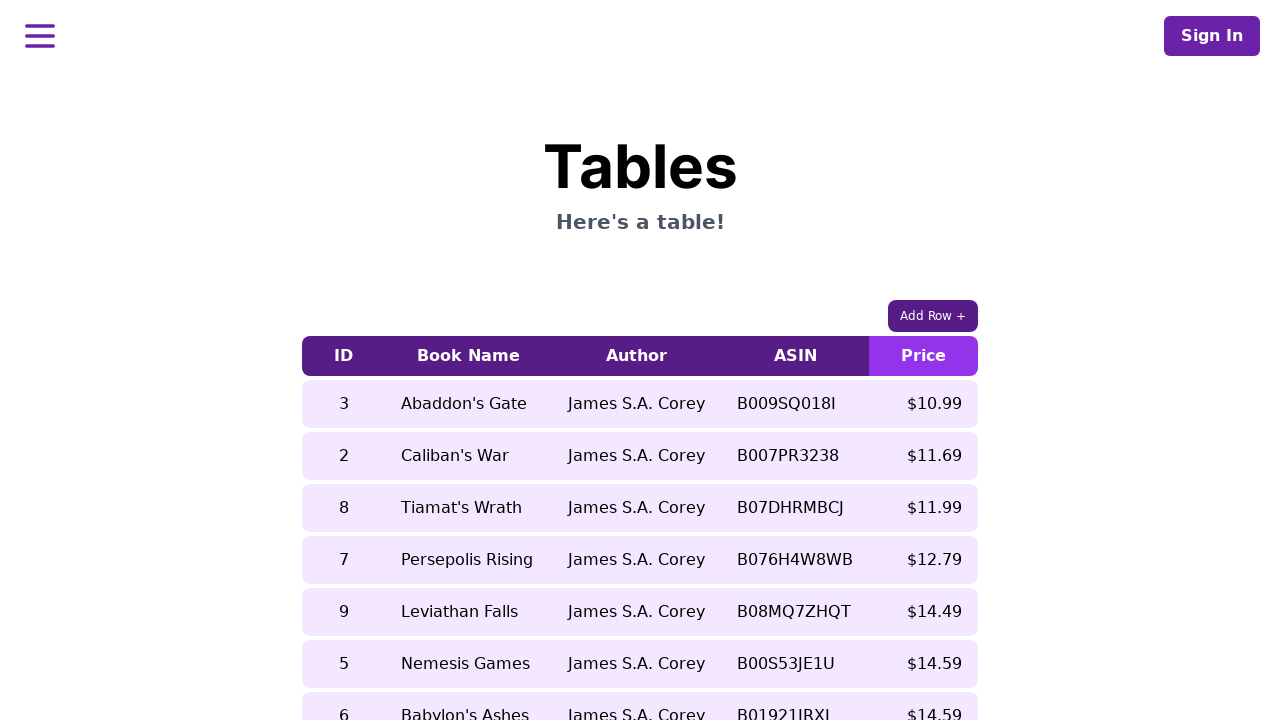

Verified sorted table is visible by confirming 5th row, 2nd column exists
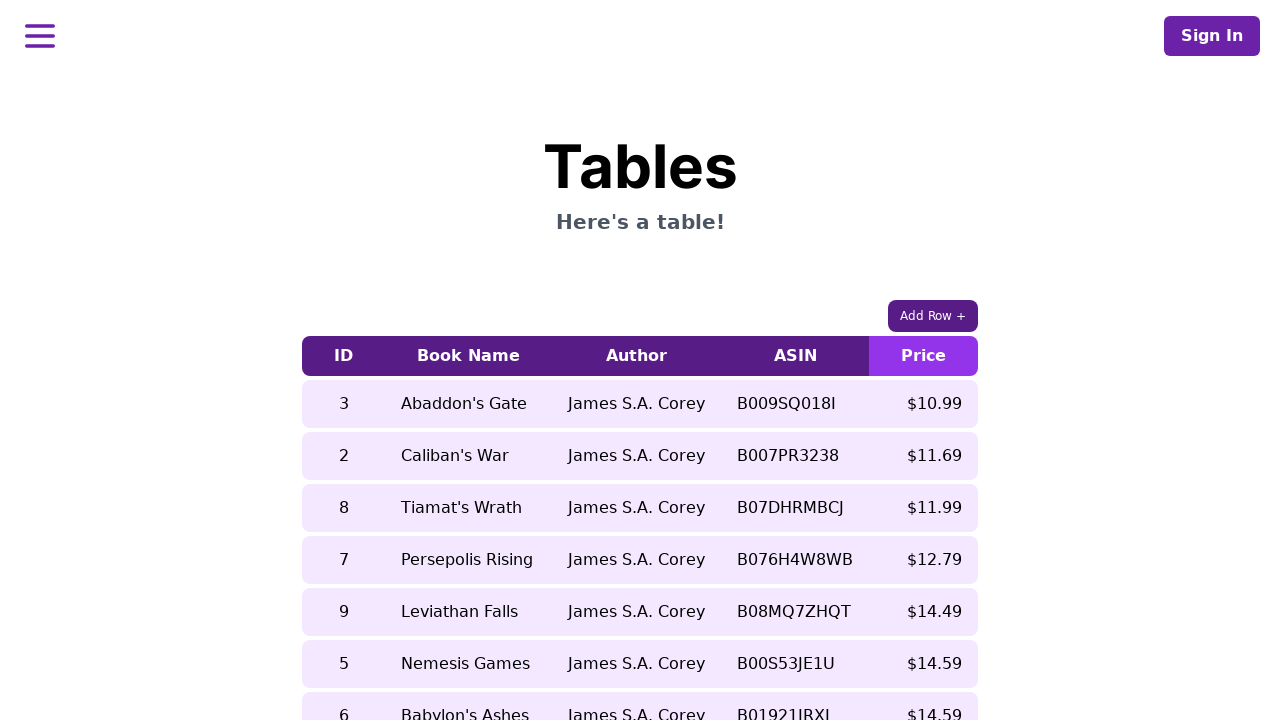

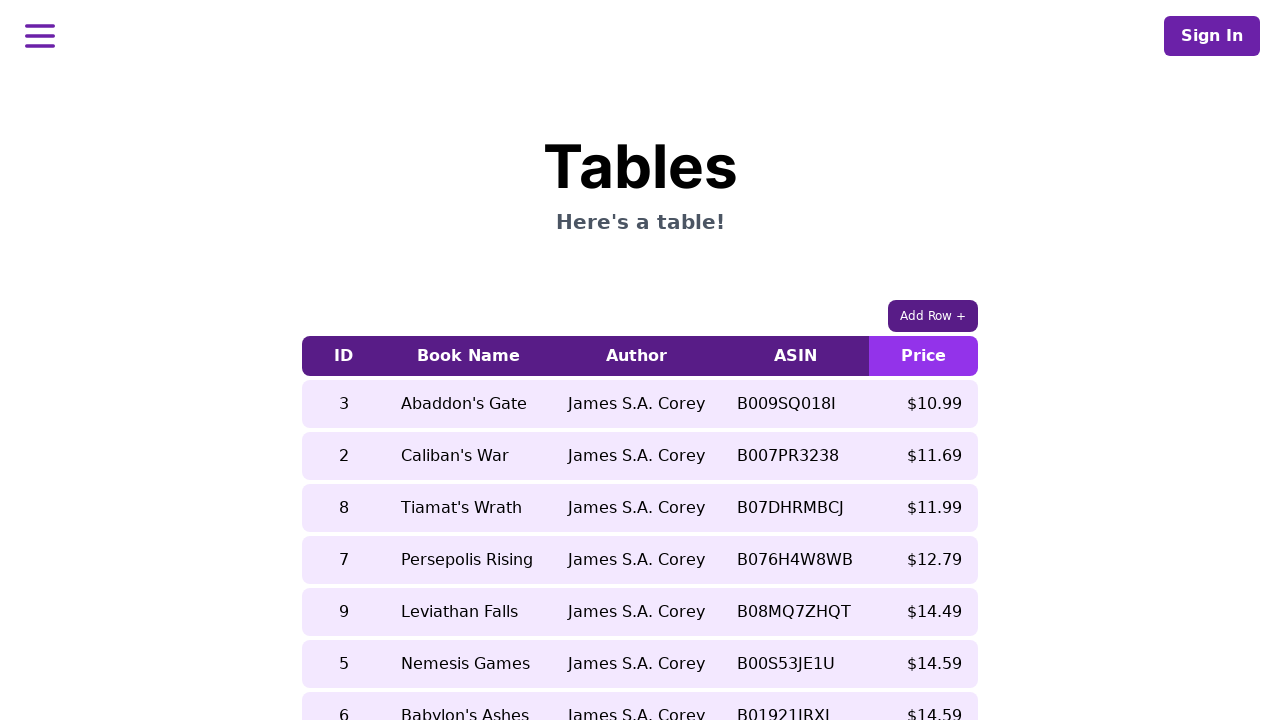